Tests the shopping cart flow on an e-commerce site by navigating to women's dresses category, adding multiple items to cart, viewing the cart, and proceeding to checkout.

Starting URL: https://www.automationexercise.com/

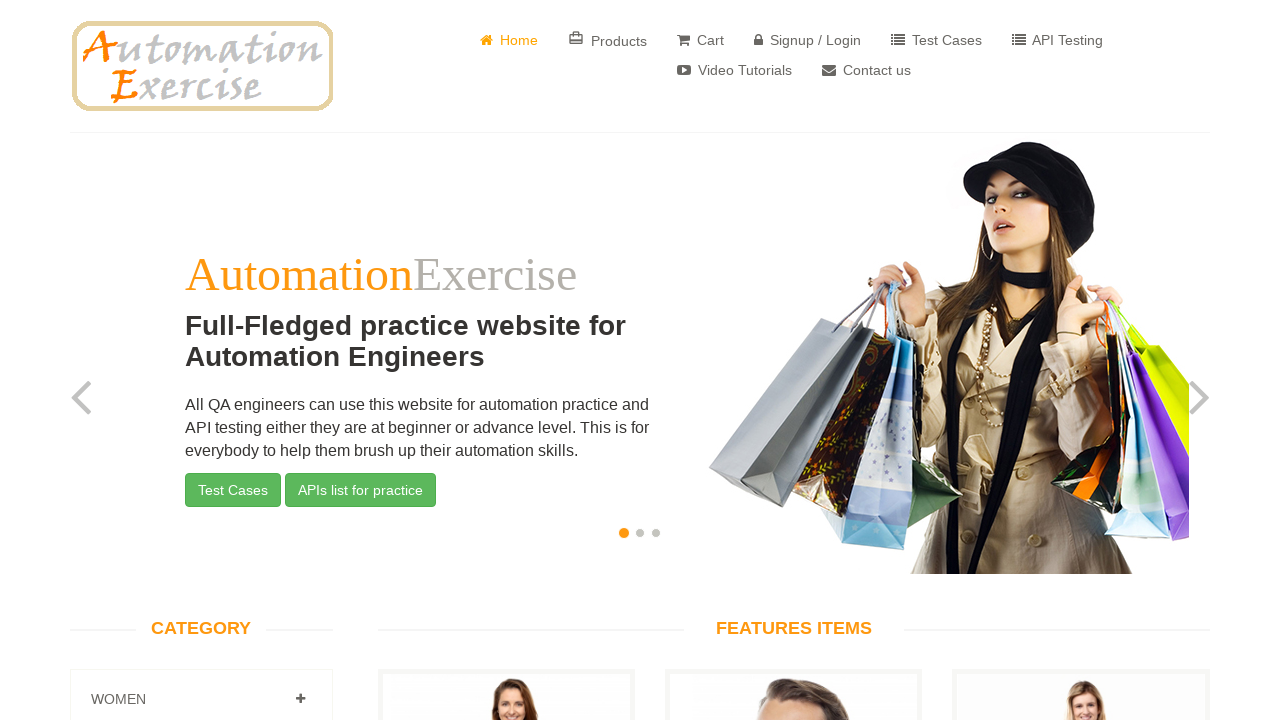

Clicked on Women category heading at (201, 699) on internal:role=heading[name=" Women"i]
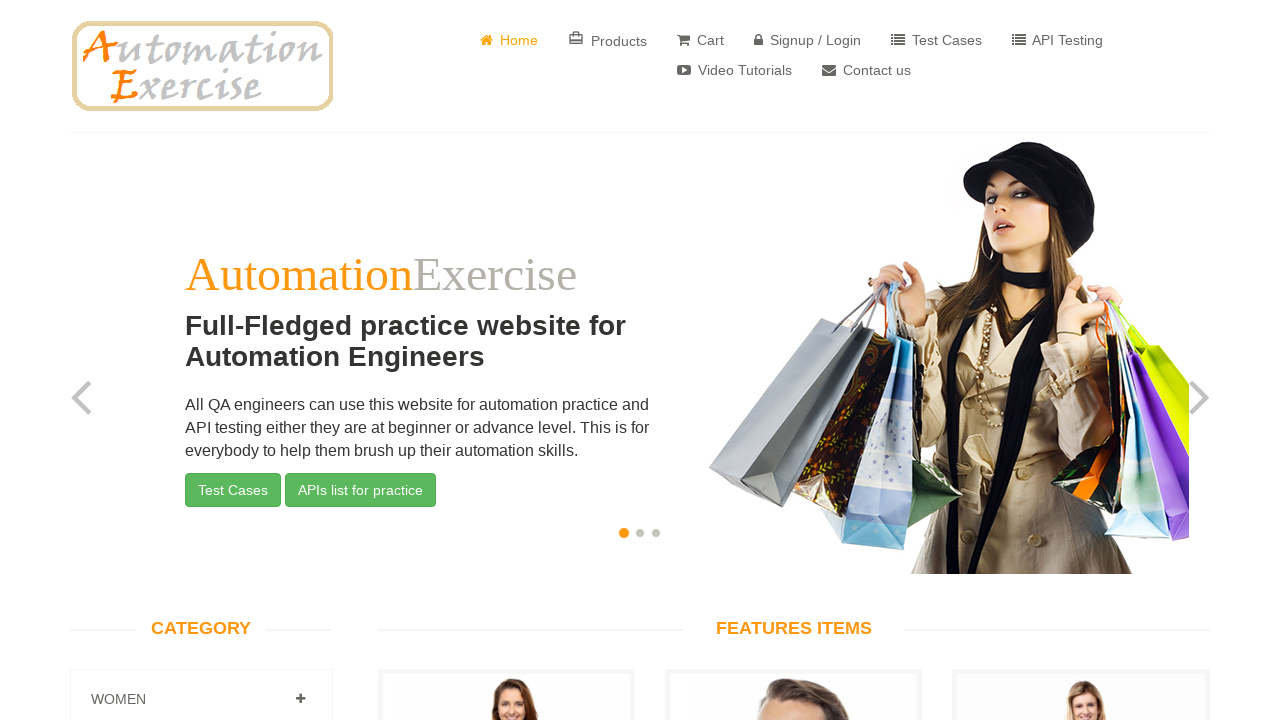

Clicked on Women link to navigate to Women's section at (300, 699) on internal:role=link[name=" Women"i]
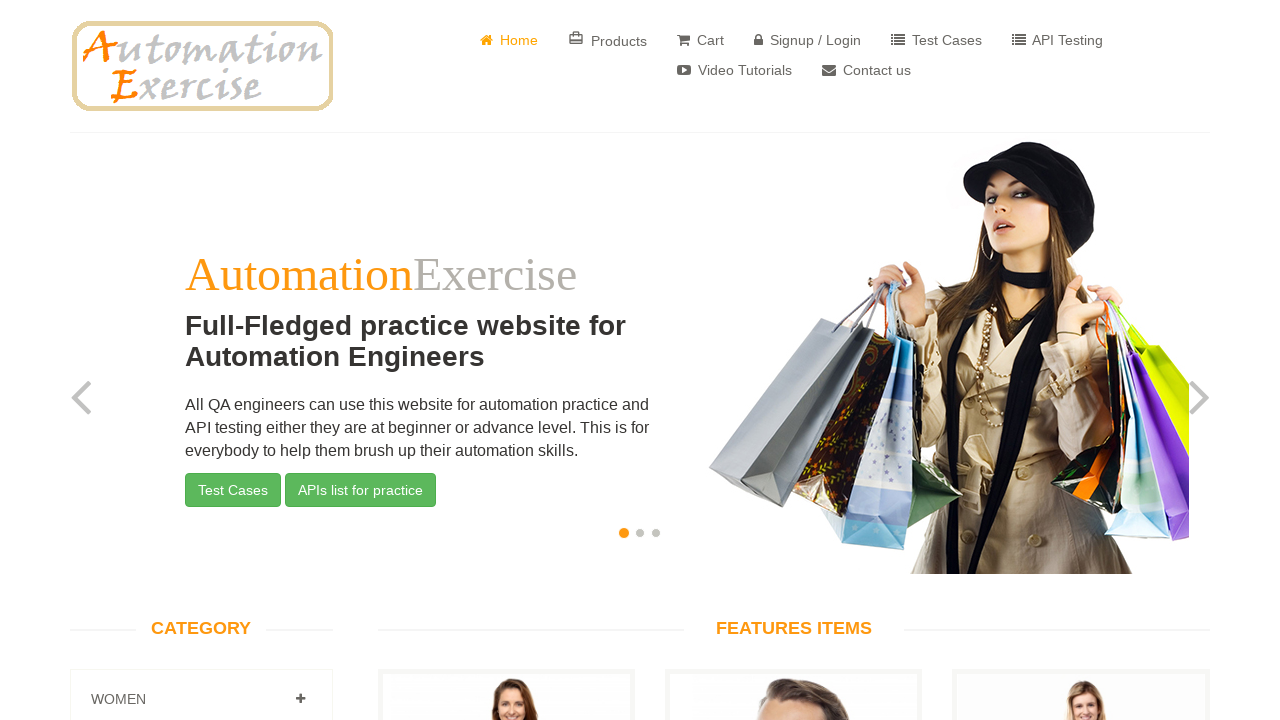

Clicked on Dress subcategory to view dresses at (127, 360) on internal:role=link[name="Dress"i]
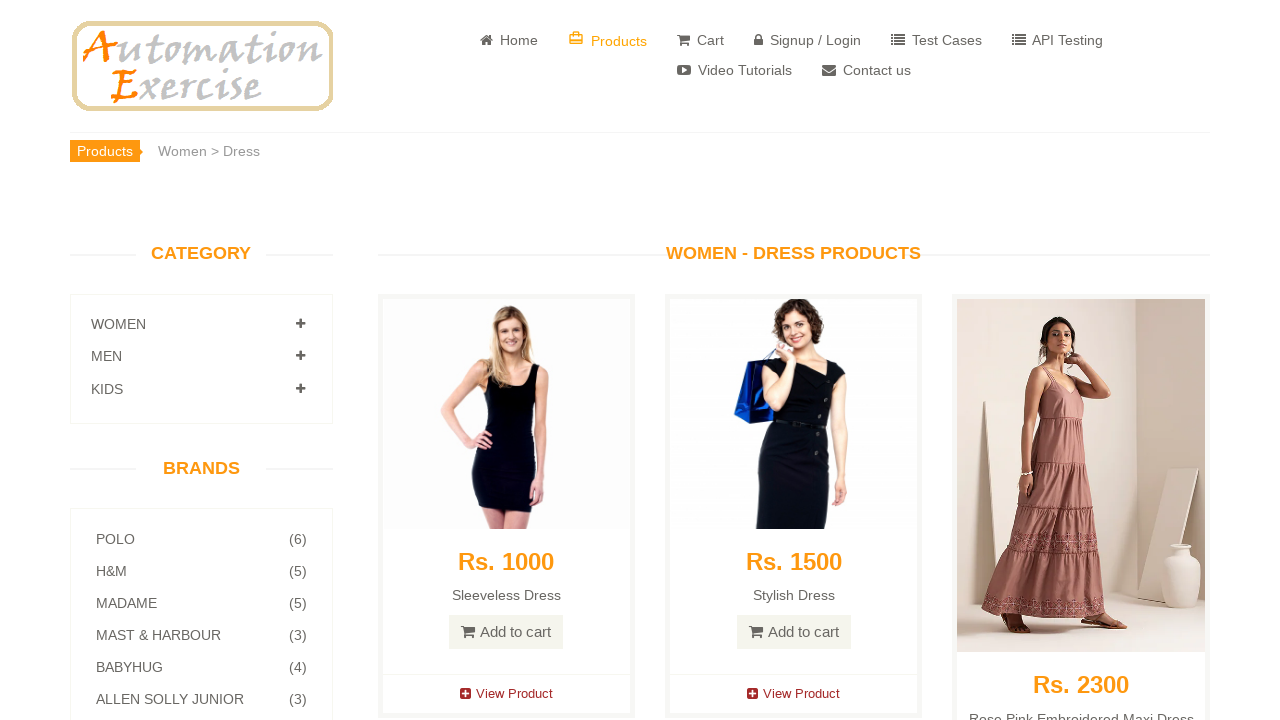

Hovered over first dress product at (794, 486) on div:nth-child(4) > .product-image-wrapper > .single-products
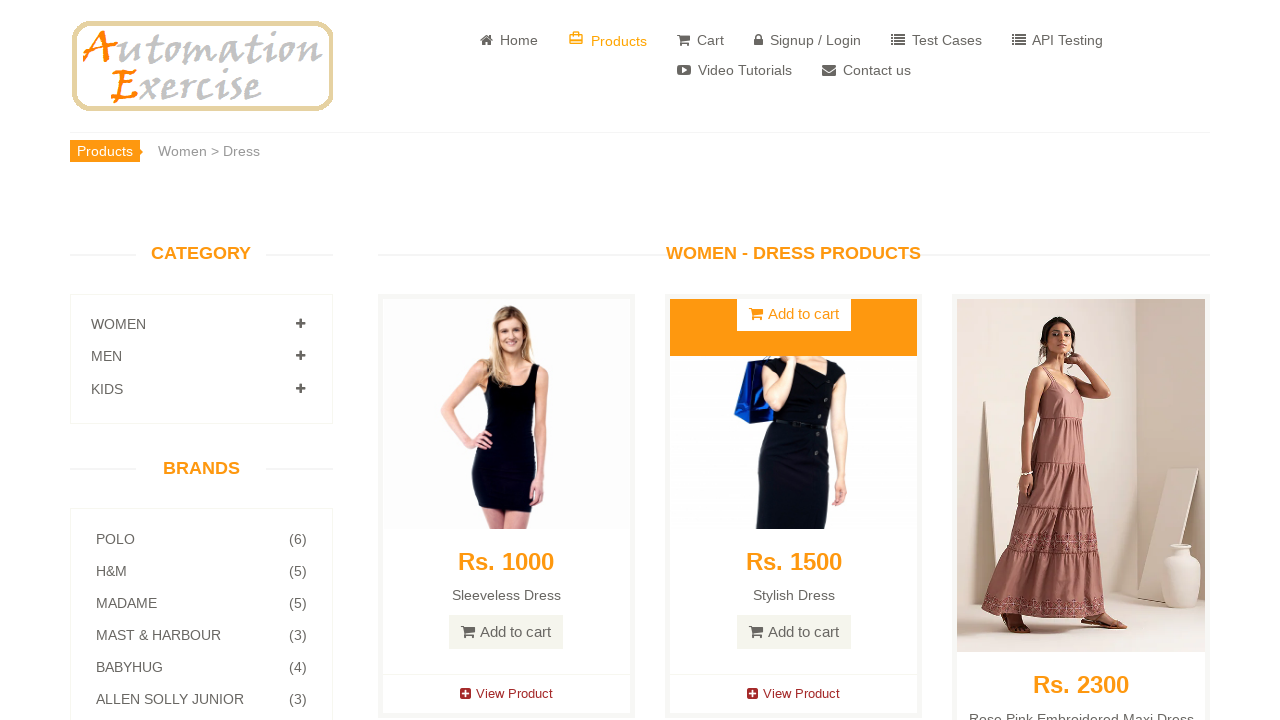

Added first dress product to cart at (794, 632) on div:nth-child(4) > .product-image-wrapper > .single-products > .product-overlay 
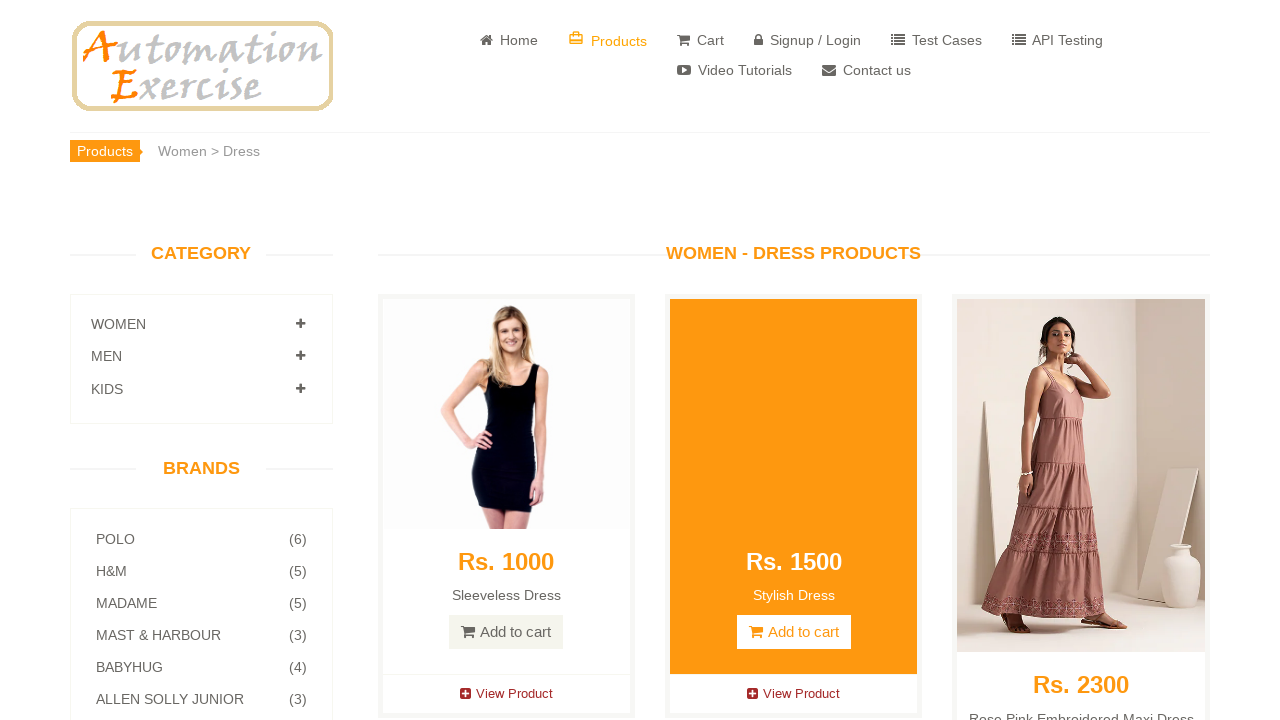

Clicked Continue Shopping button to return to products at (640, 336) on internal:role=button[name="Continue Shopping"i]
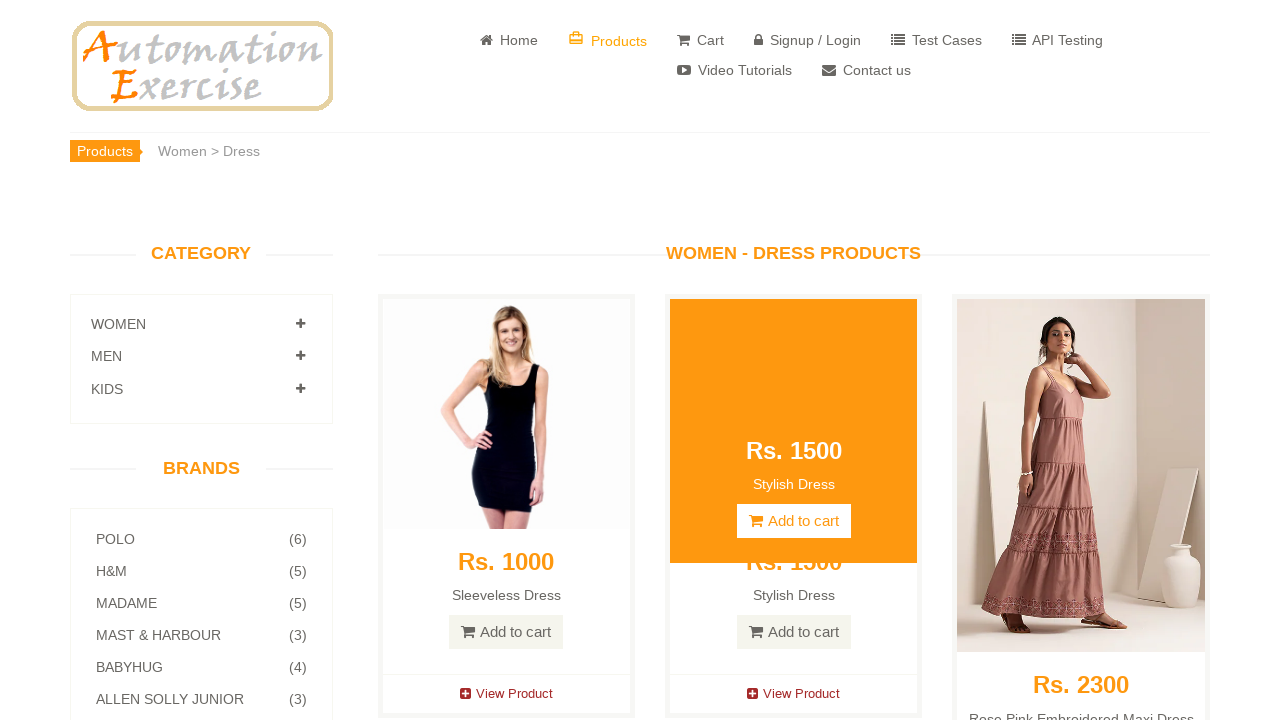

Hovered over second dress product at (1081, 471) on div:nth-child(5) > .product-image-wrapper > .single-products
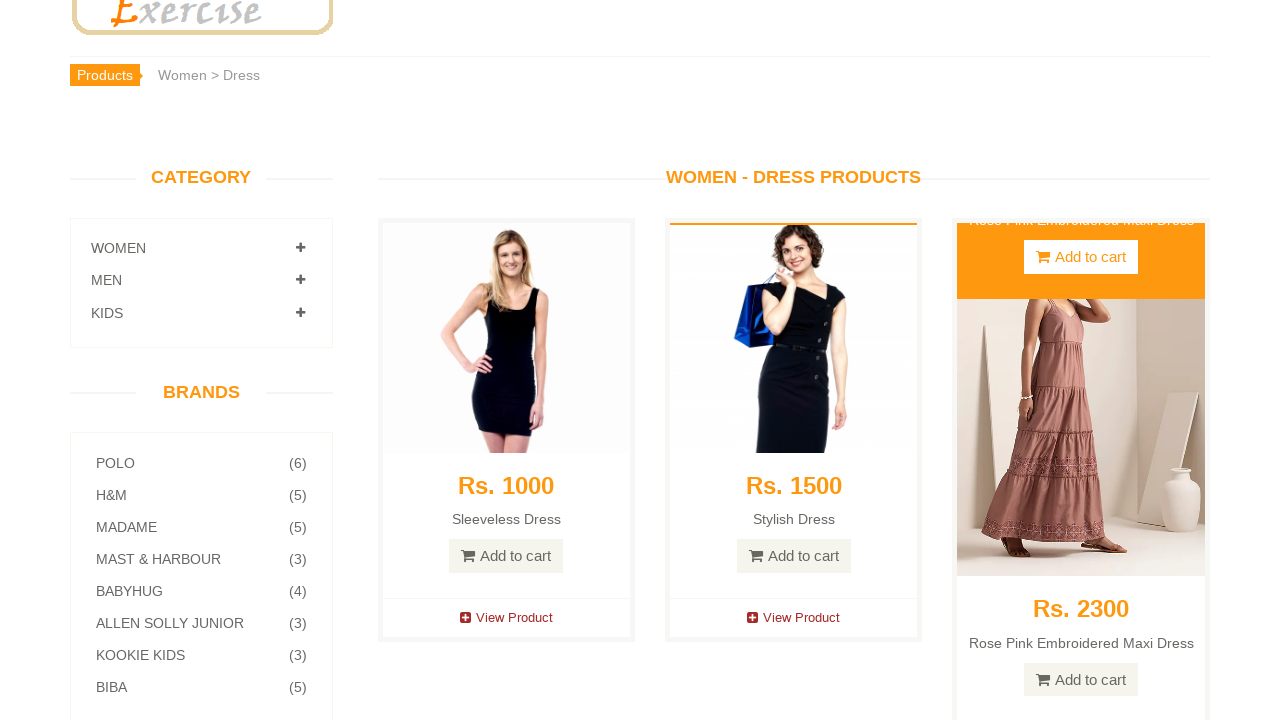

Added second dress product to cart at (1081, 679) on div:nth-child(5) > .product-image-wrapper > .single-products > .product-overlay 
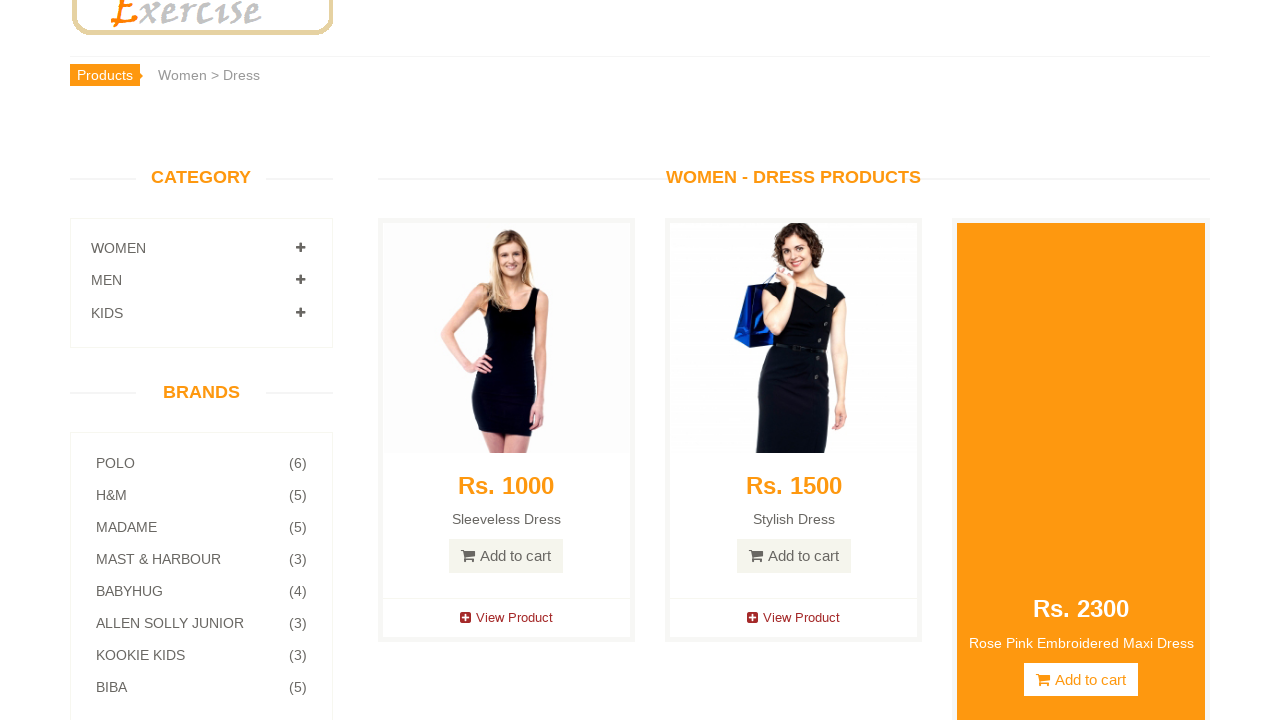

Clicked View Cart link to see shopping cart contents at (640, 242) on internal:role=link[name="View Cart"i]
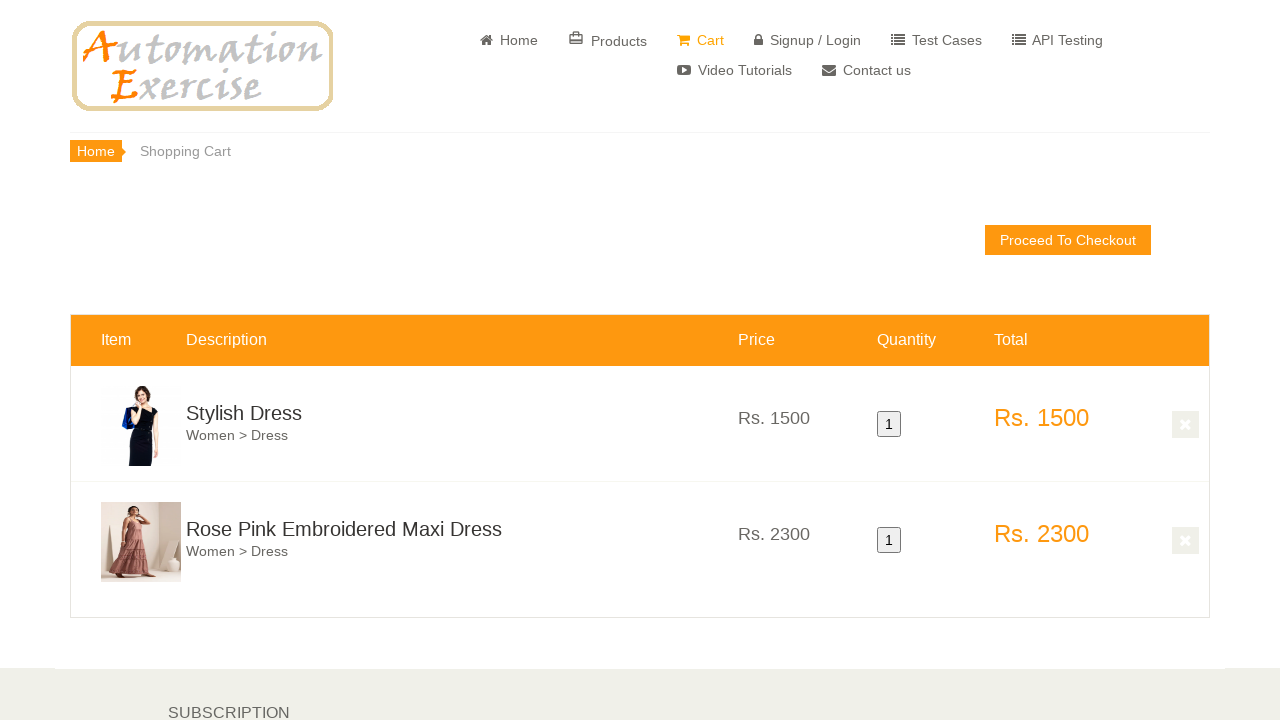

Clicked Proceed To Checkout button to begin checkout process at (1068, 240) on internal:text="Proceed To Checkout"i
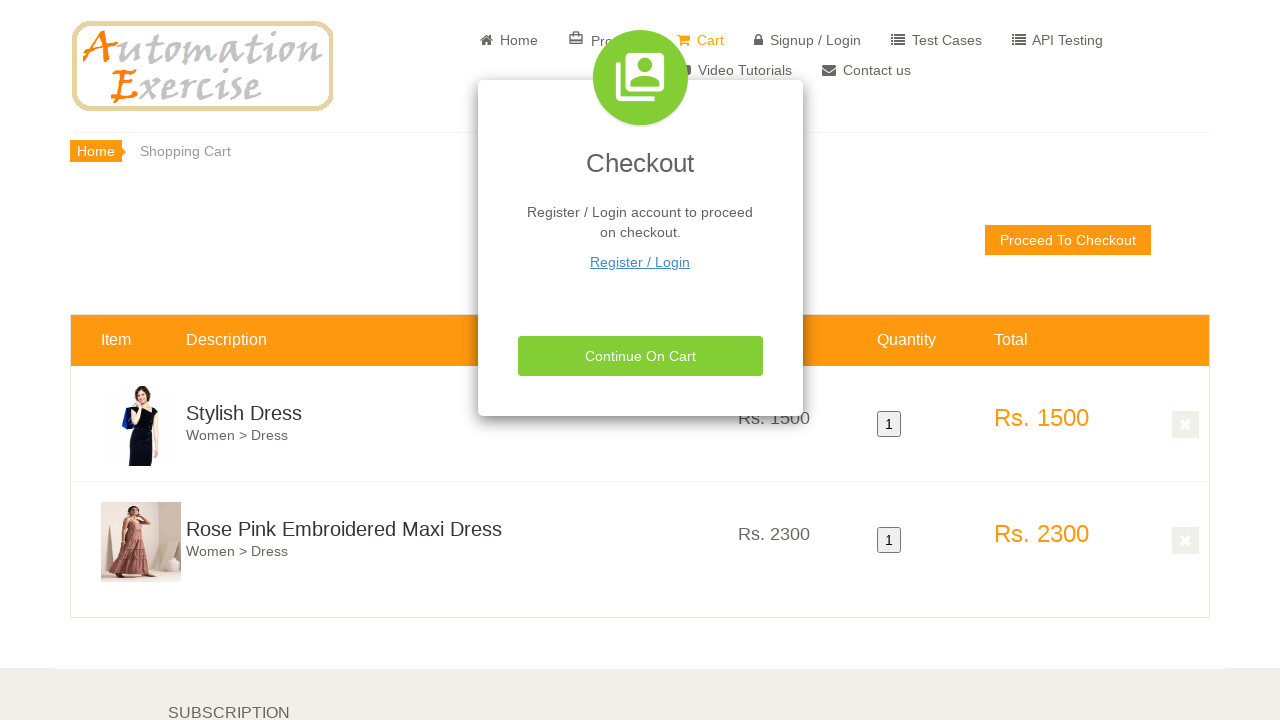

Clicked Continue On Cart button to proceed as non-logged-in user at (640, 356) on internal:role=button[name="Continue On Cart"i]
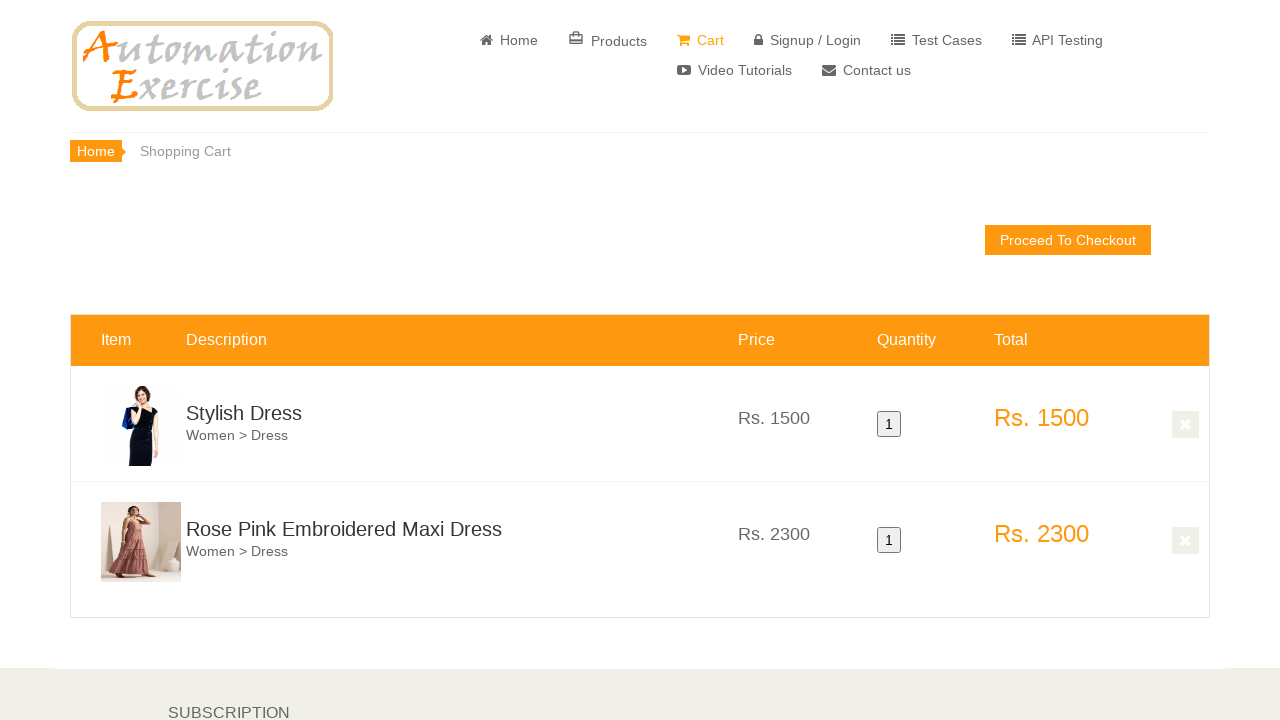

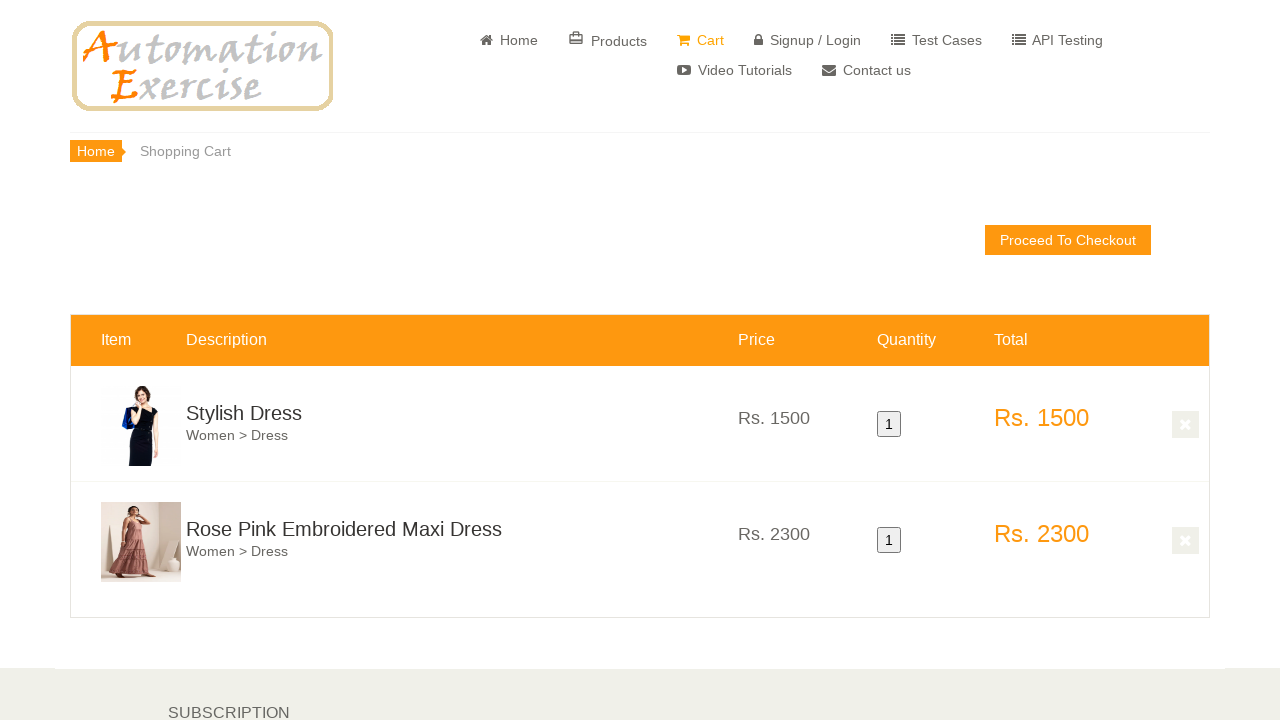